Tests navigation by clicking on the Elements category and verifying that menu items are displayed

Starting URL: https://demoqa.com/

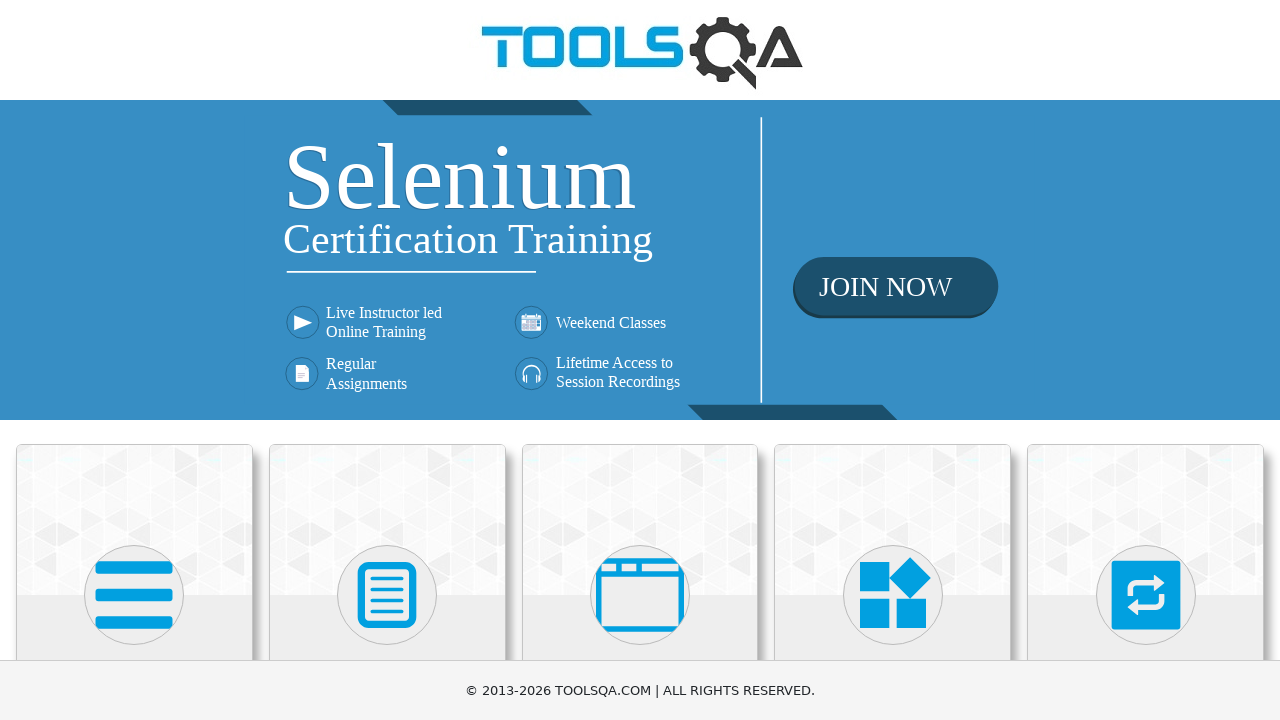

Clicked on the Elements category card at (134, 360) on xpath=//h5[contains(text(), 'Elements')]
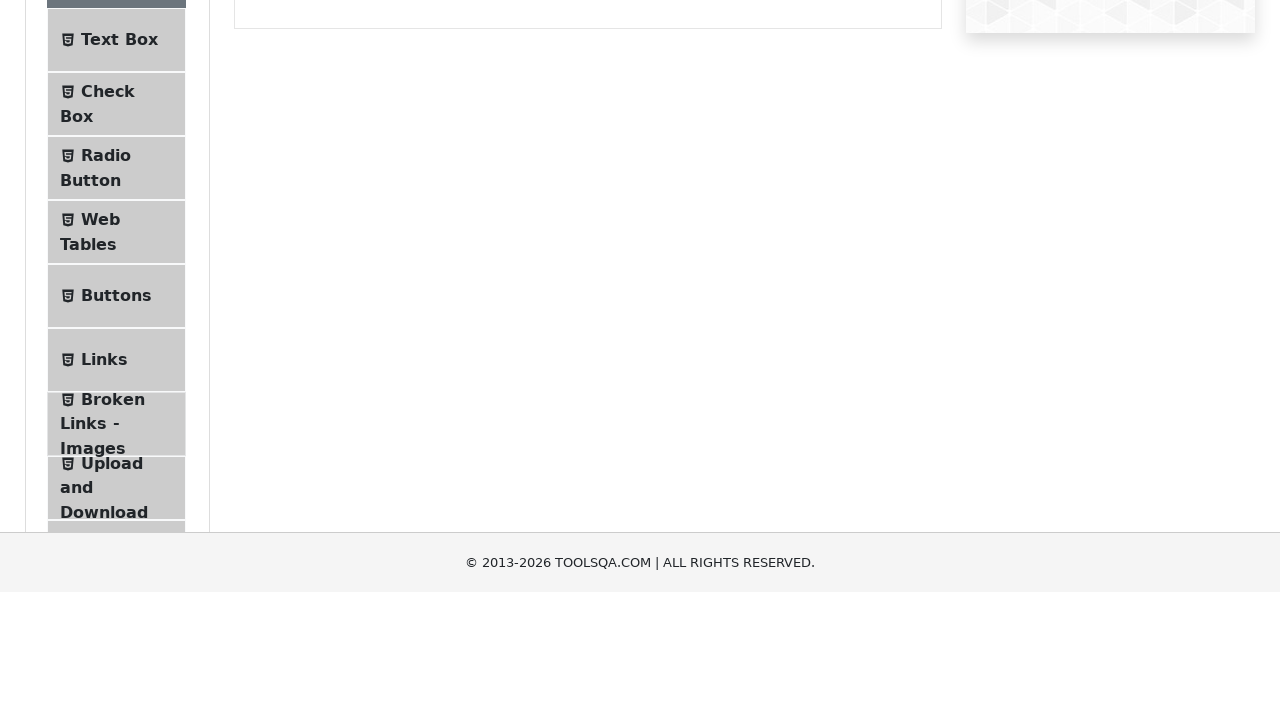

Menu item 0 appeared
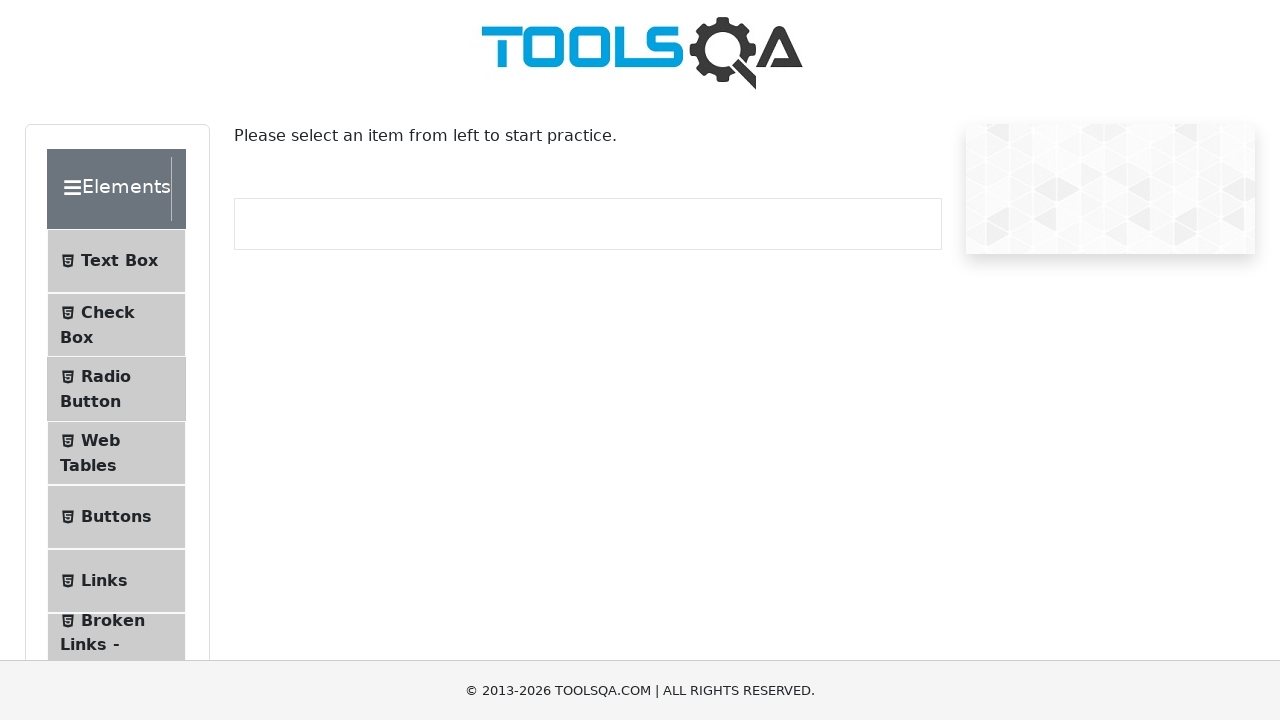

Menu item 1 appeared
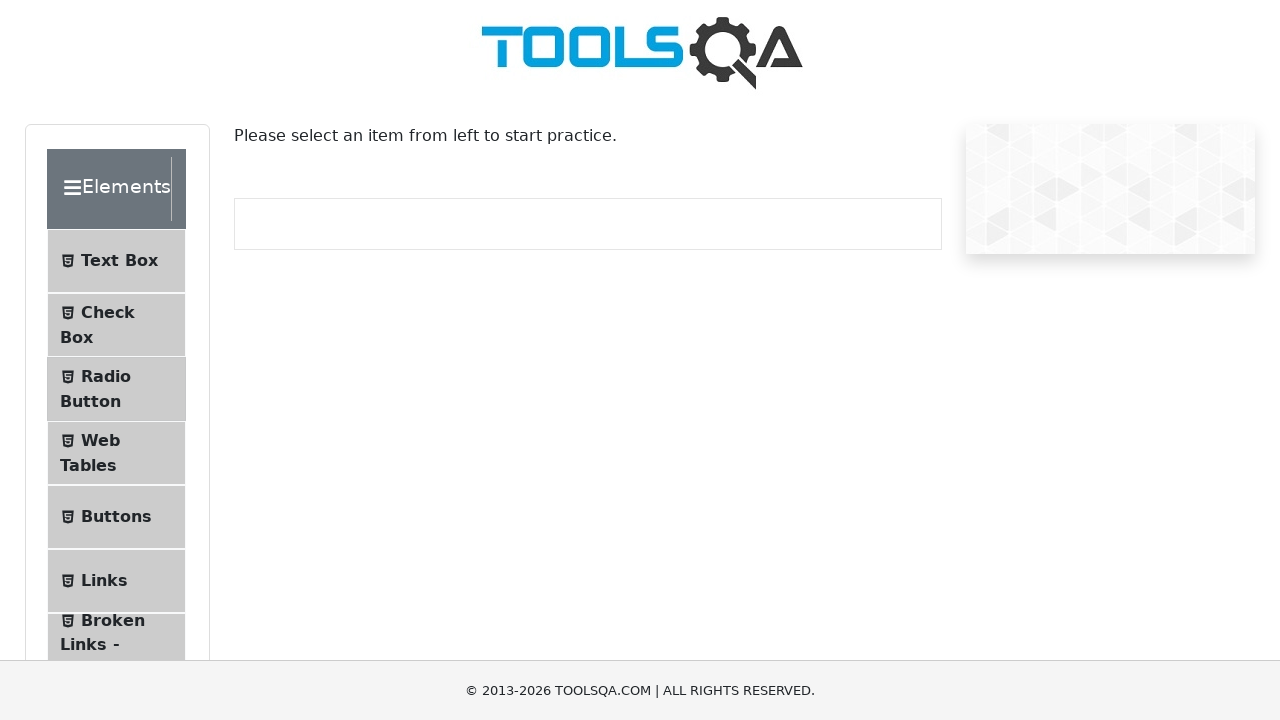

Menu item 2 appeared
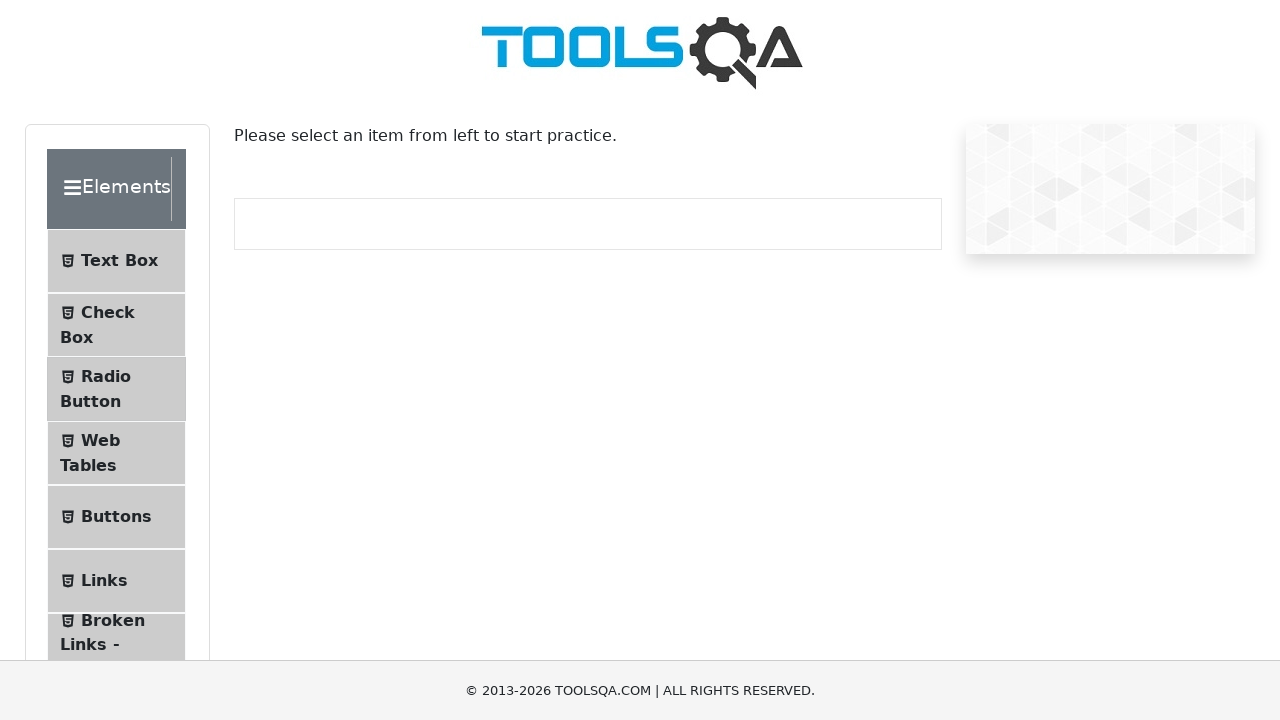

Menu item 3 appeared
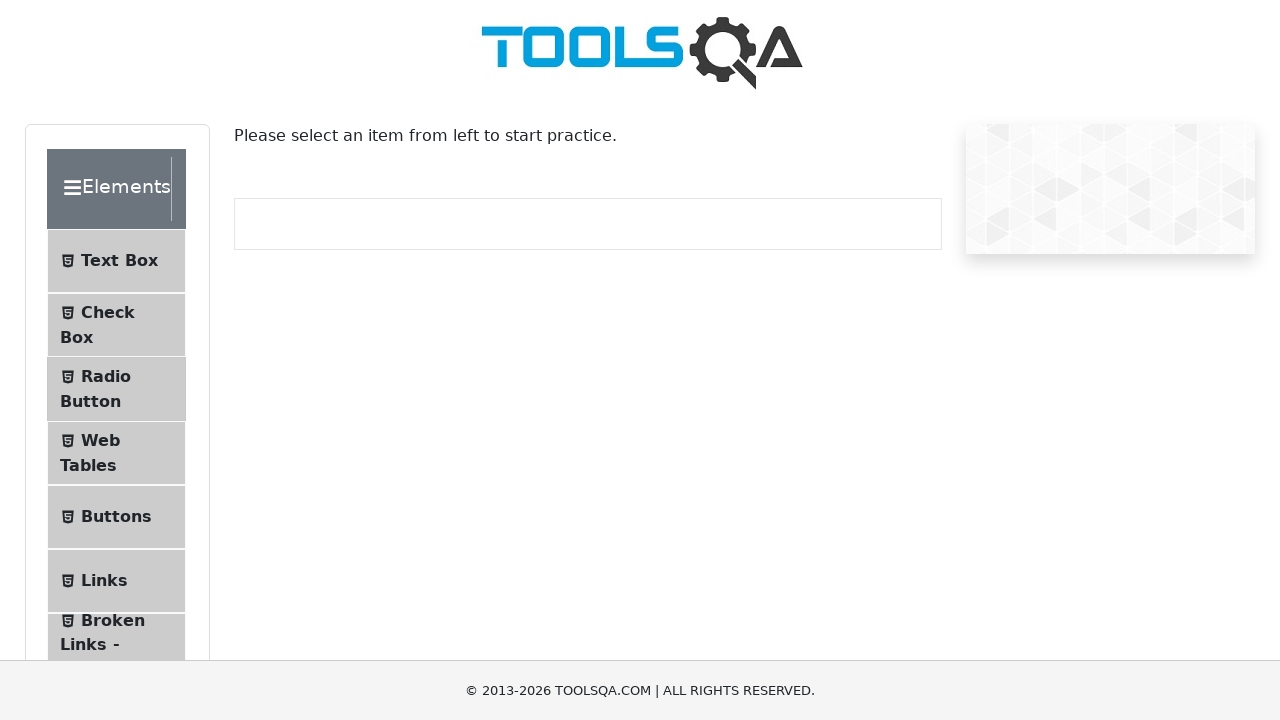

Menu item 4 appeared
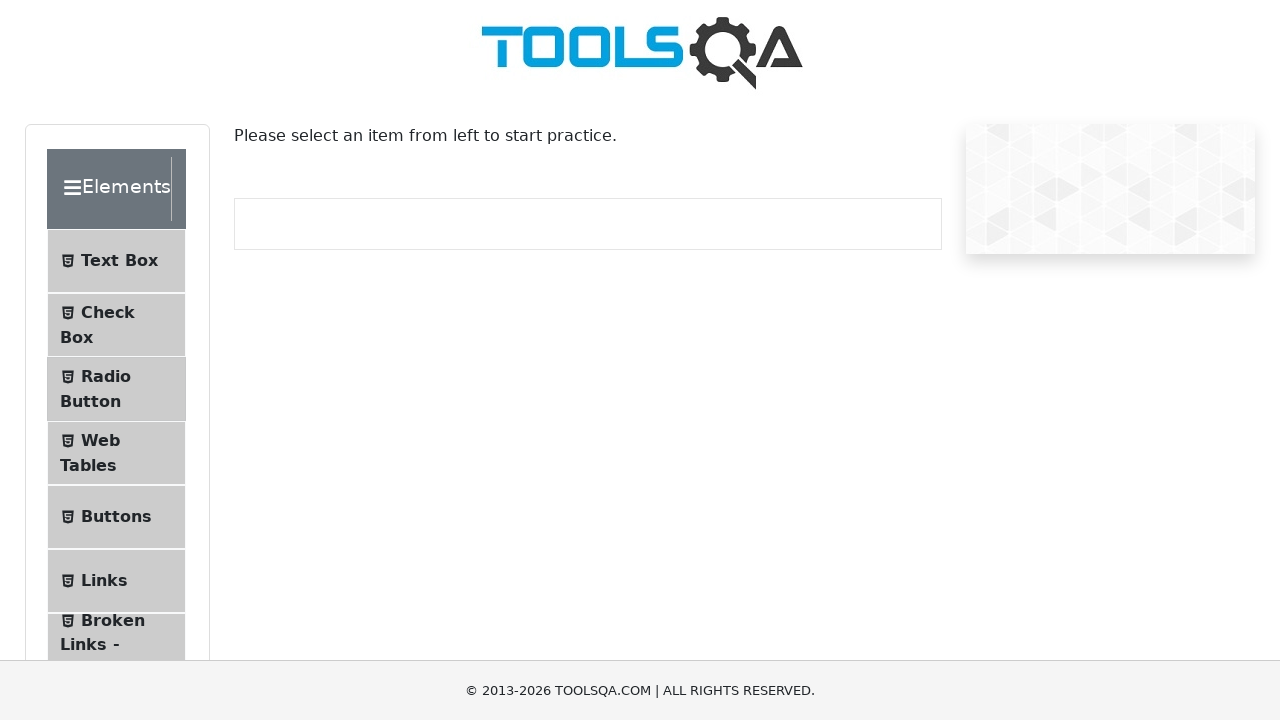

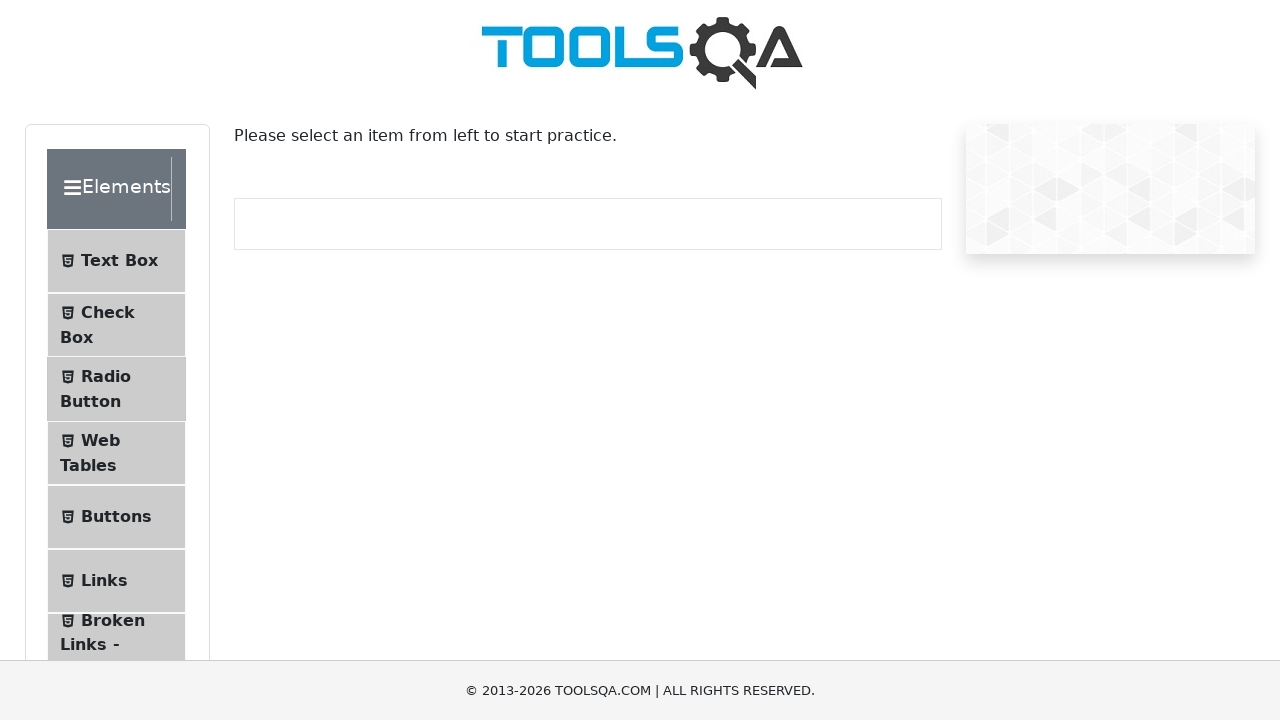